Tests GitHub Wiki search functionality by navigating to the Selenide repository, opening the Wiki tab, searching for "SoftAssertions", and verifying that the page contains specific JUnit5 code examples.

Starting URL: https://github.com/selenide/selenide

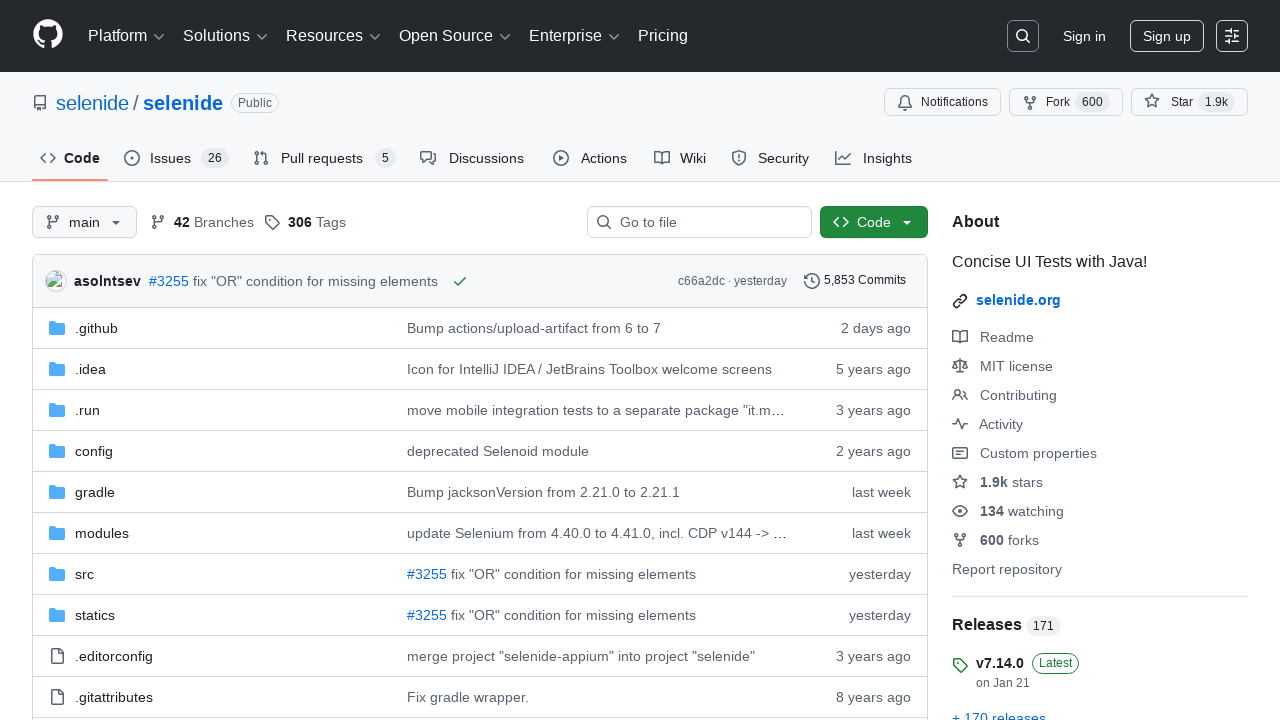

Clicked Wiki tab to open wiki section at (680, 158) on #wiki-tab
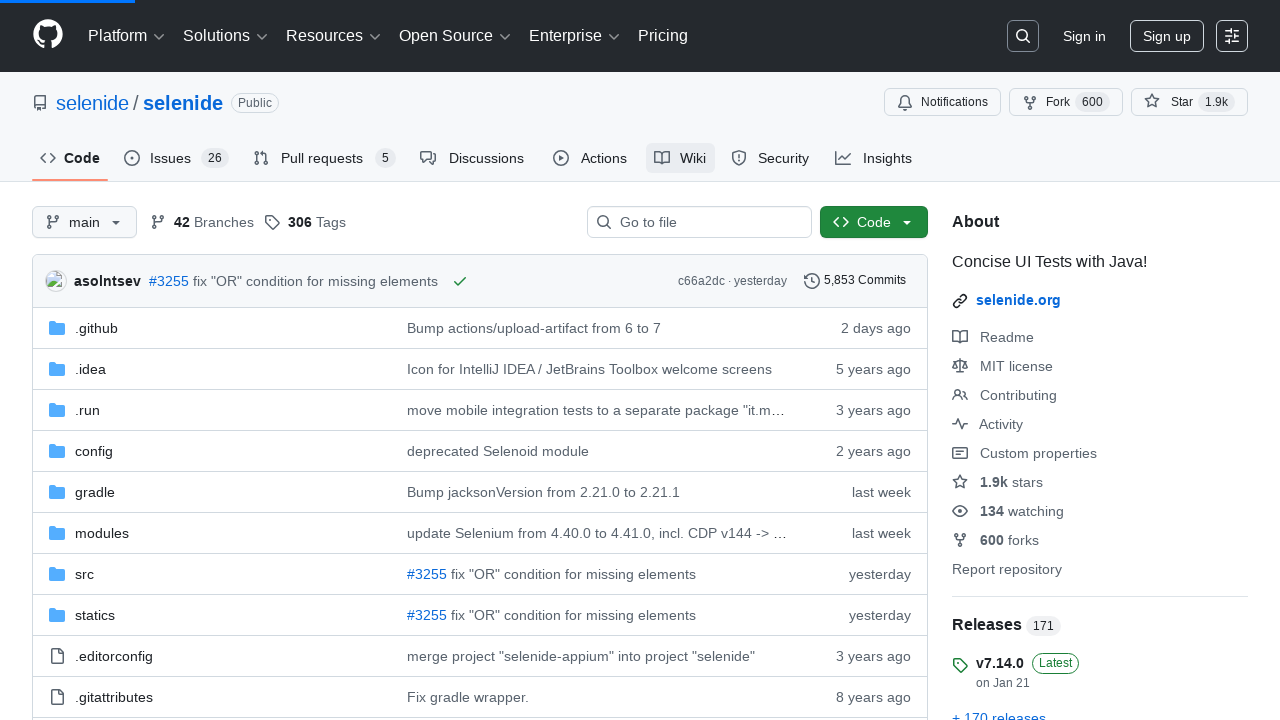

Filled wiki pages filter with 'SoftAssertions' on #wiki-pages-filter
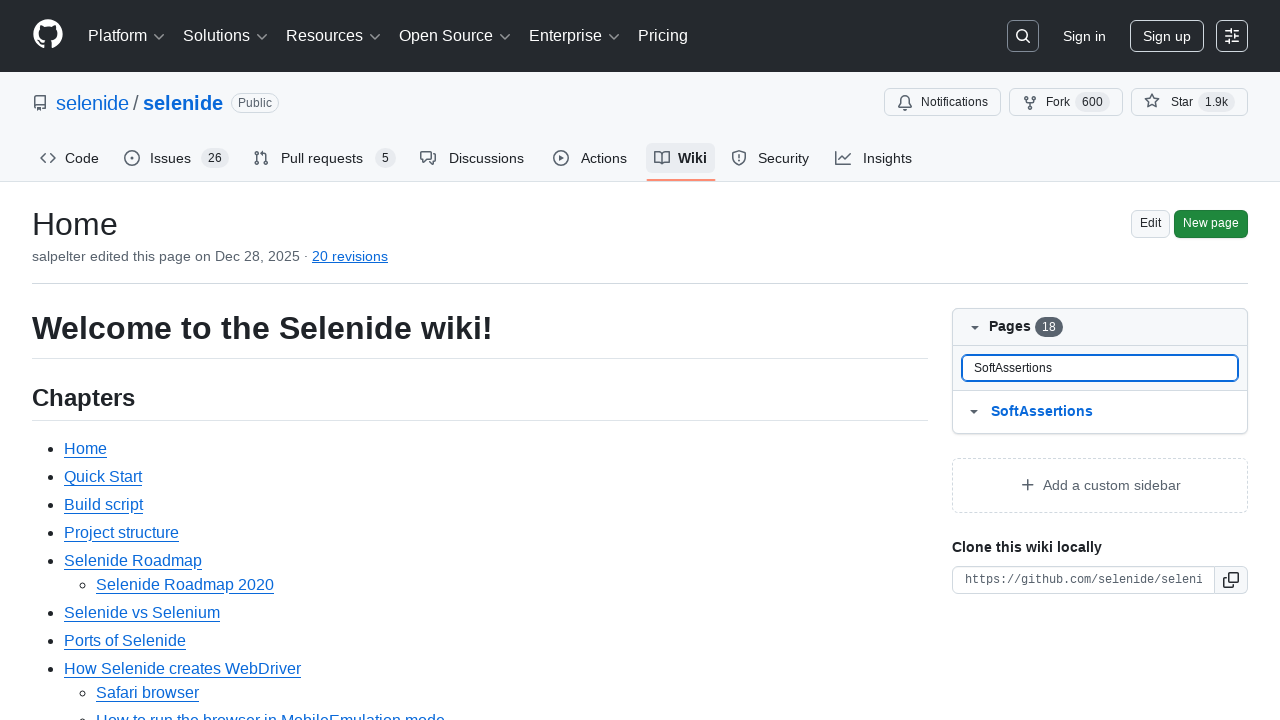

Clicked SoftAssertions link in wiki pages box at (1042, 412) on #wiki-pages-box >> text=SoftAssertions
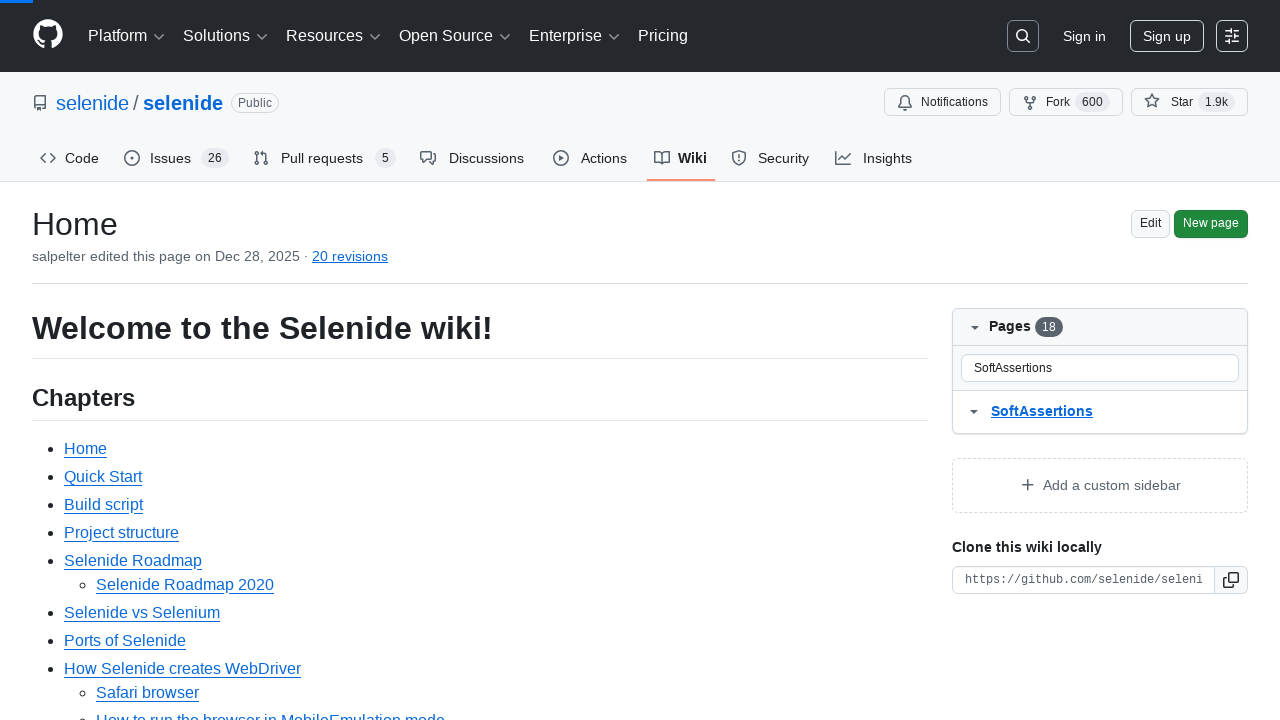

Waited for markdown body to load
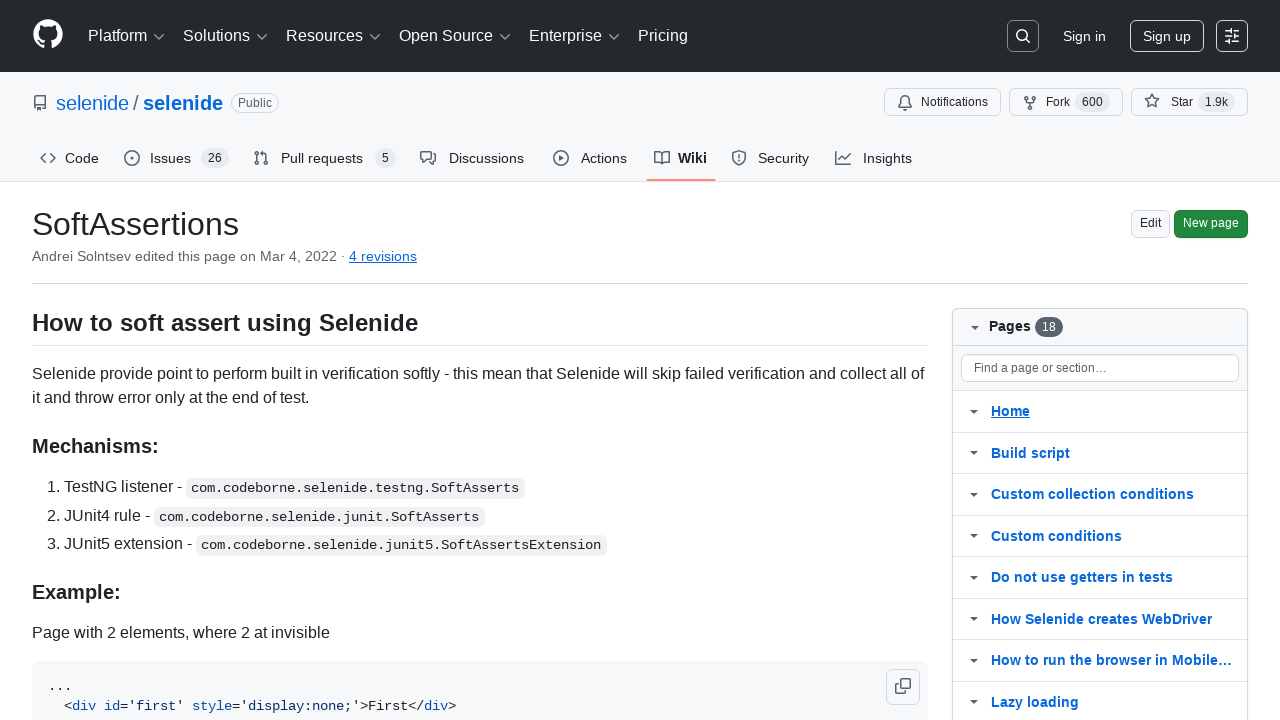

Verified markdown body contains expected JUnit5 code '@ExtendWith({SoftAssertsExtension.class})'
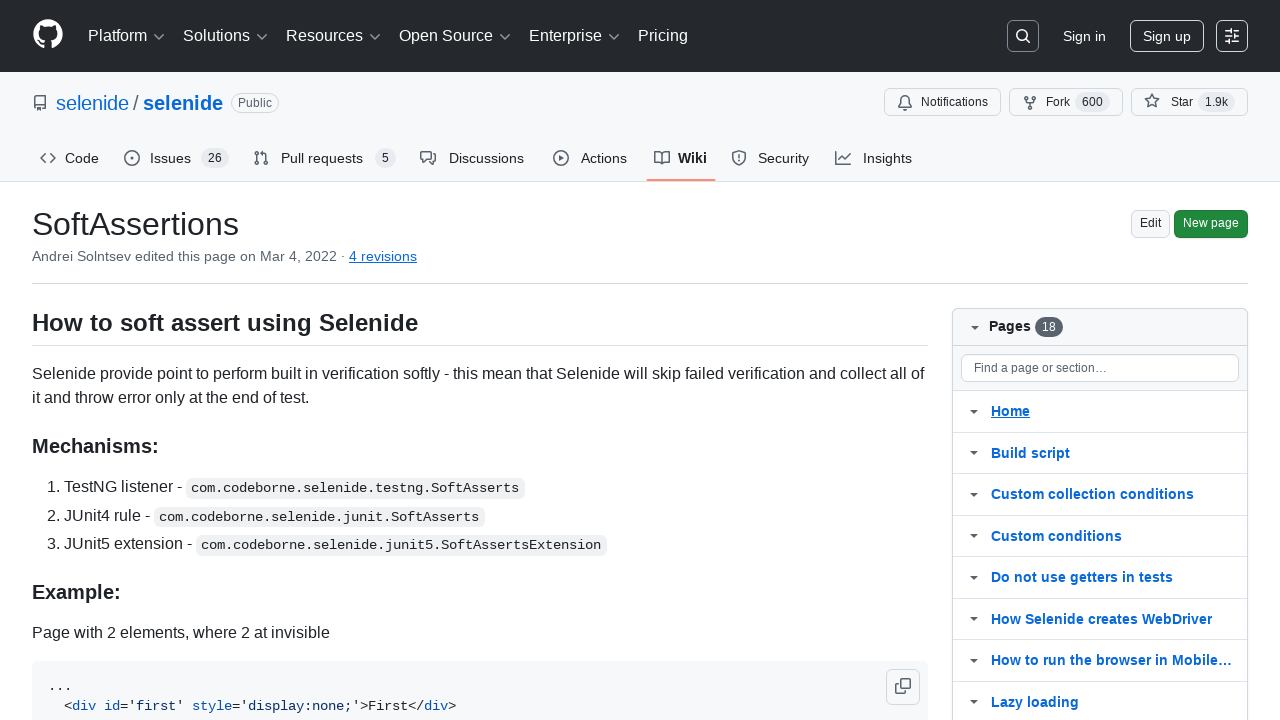

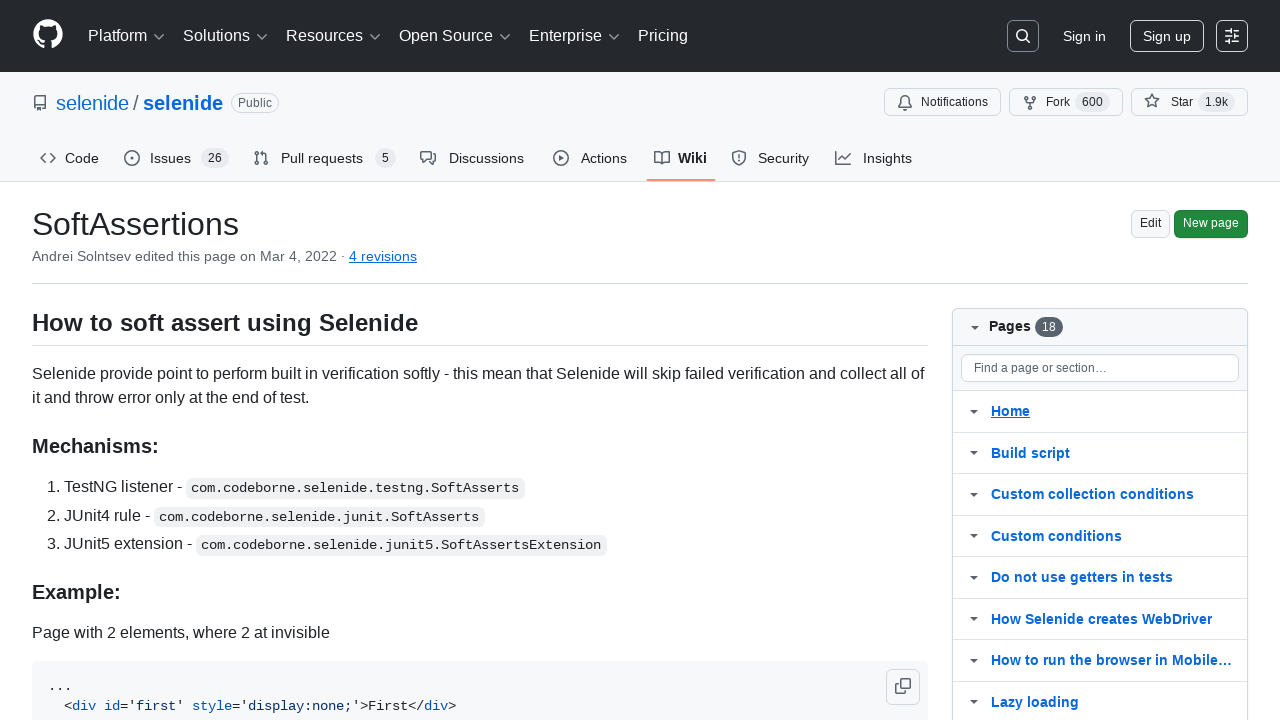